Tests hover functionality on the third/last (index 2) image figure and verifies the h5 heading within that figure becomes visible

Starting URL: http://the-internet.herokuapp.com/hovers

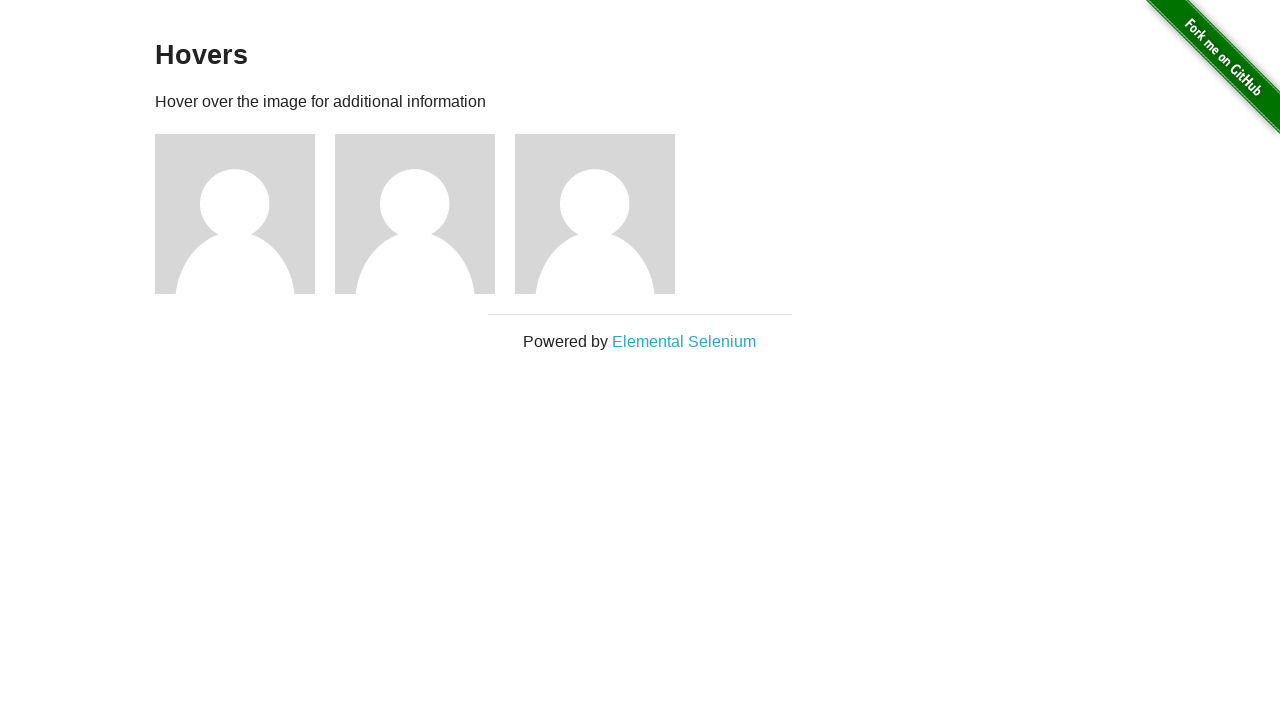

Located the third figure element (index 2)
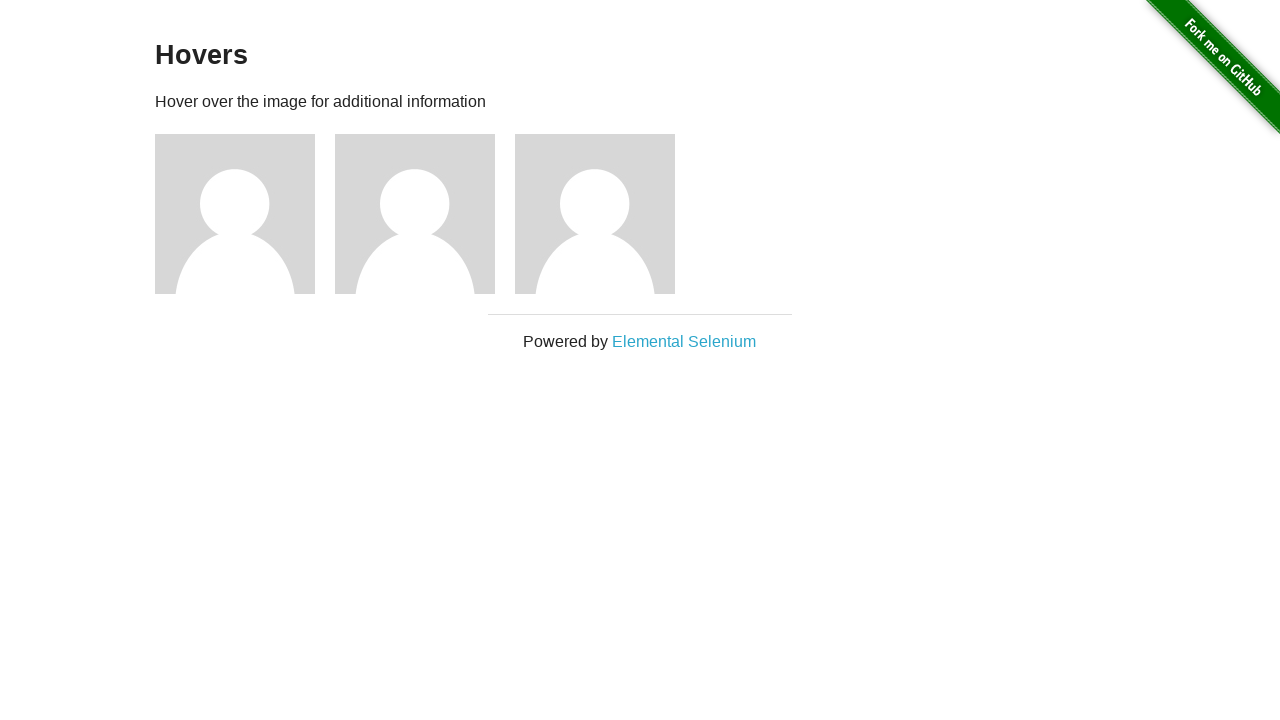

Hovered over the third figure element at (605, 214) on div.figure >> nth=2
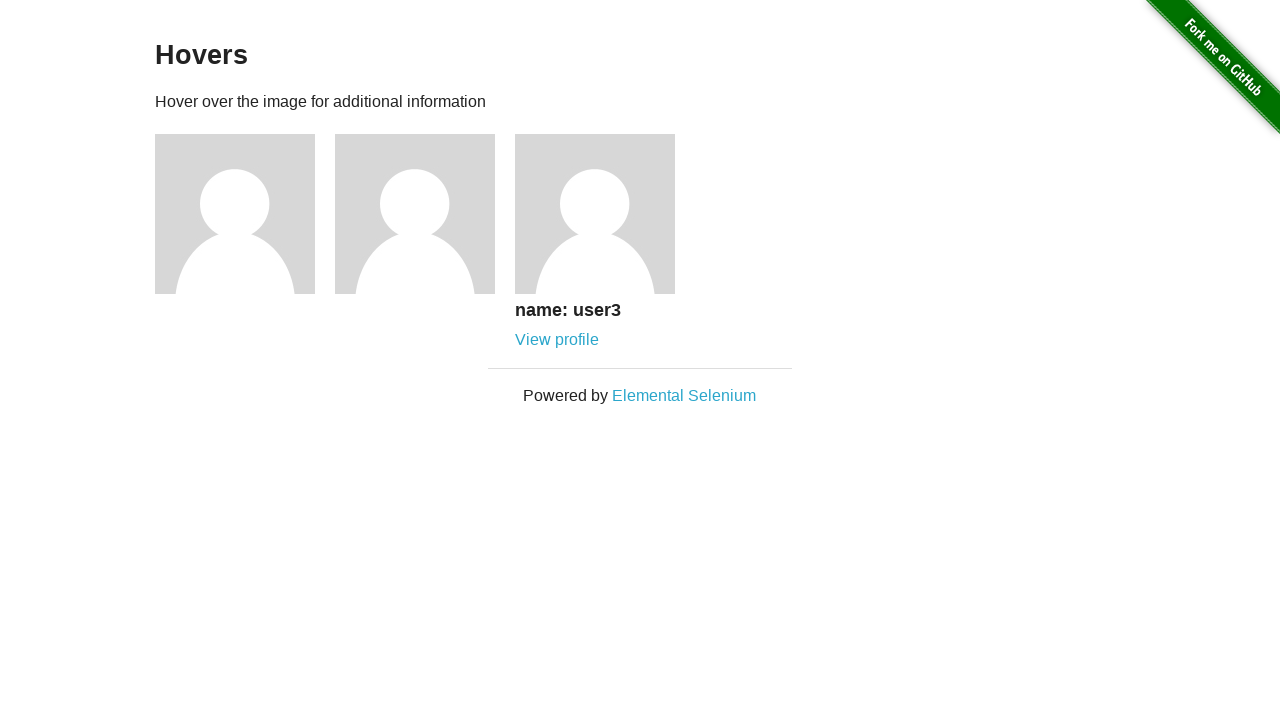

Located the h5 heading within the hovered figure
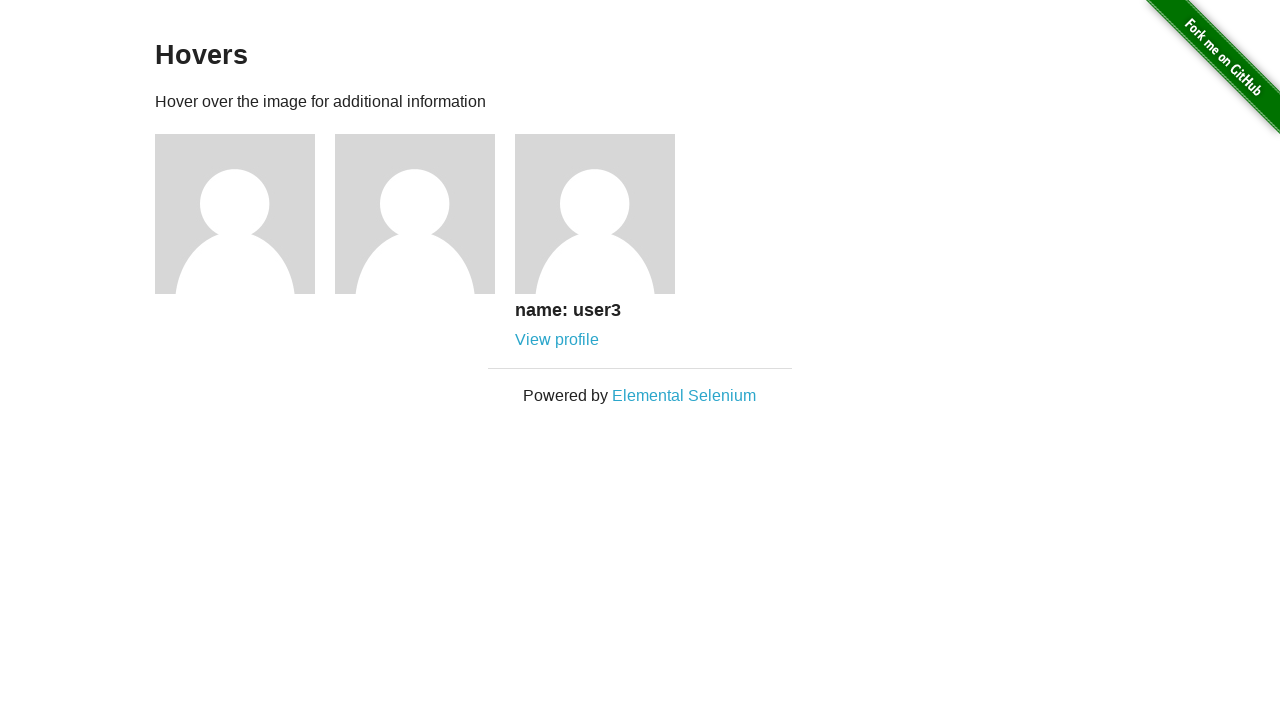

Verified that the h5 heading is now visible after hover
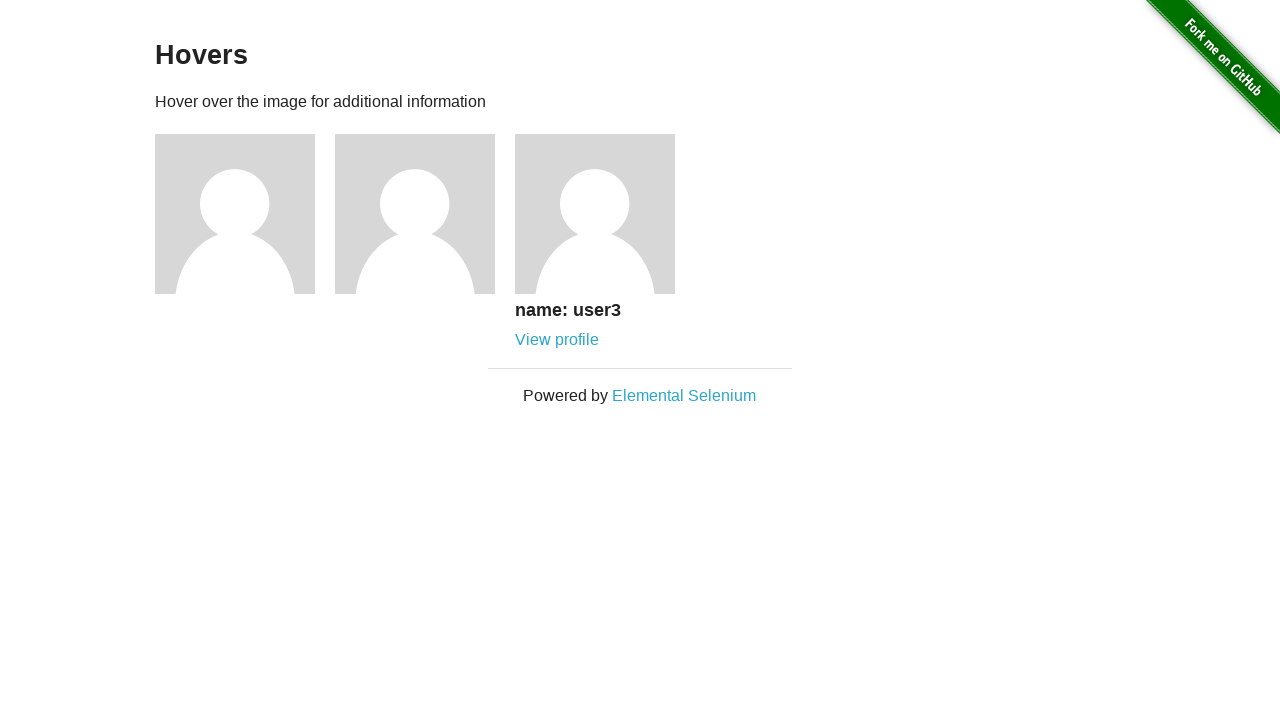

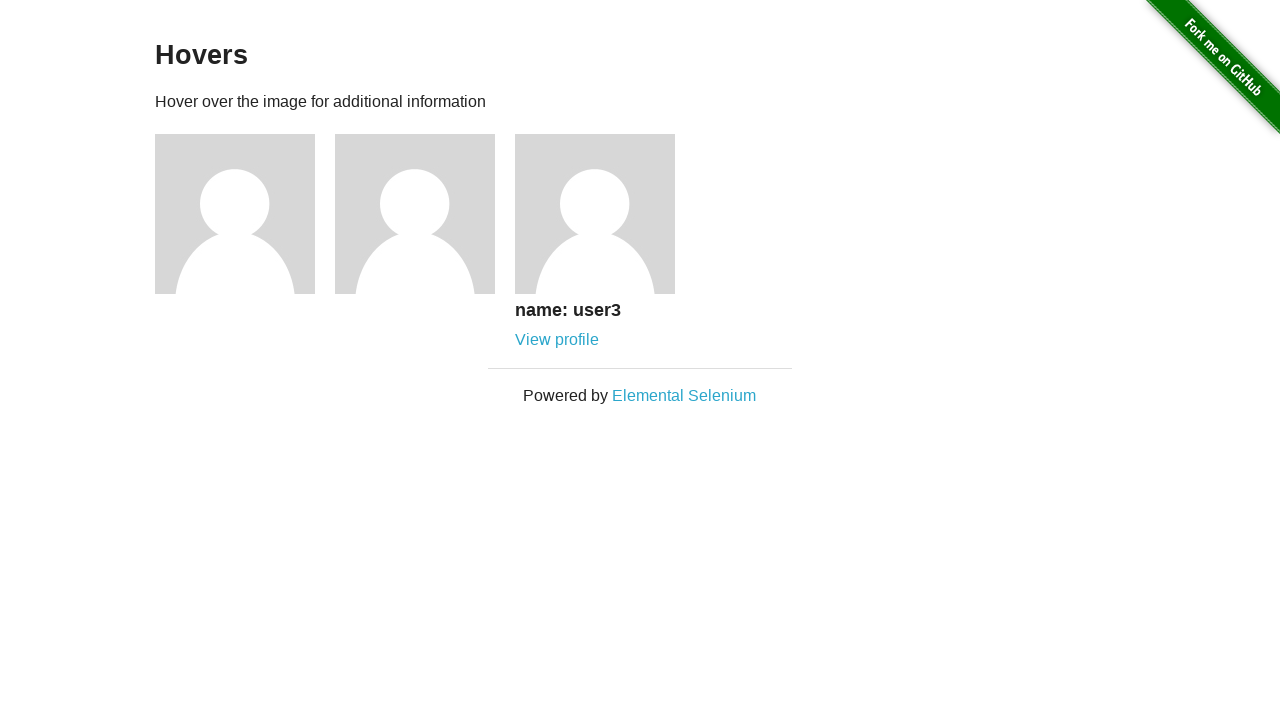